Tests dropdown selection functionality by selecting various options from both single-select and multi-select dropdowns on a testing practice website

Starting URL: https://trytestingthis.netlify.app/

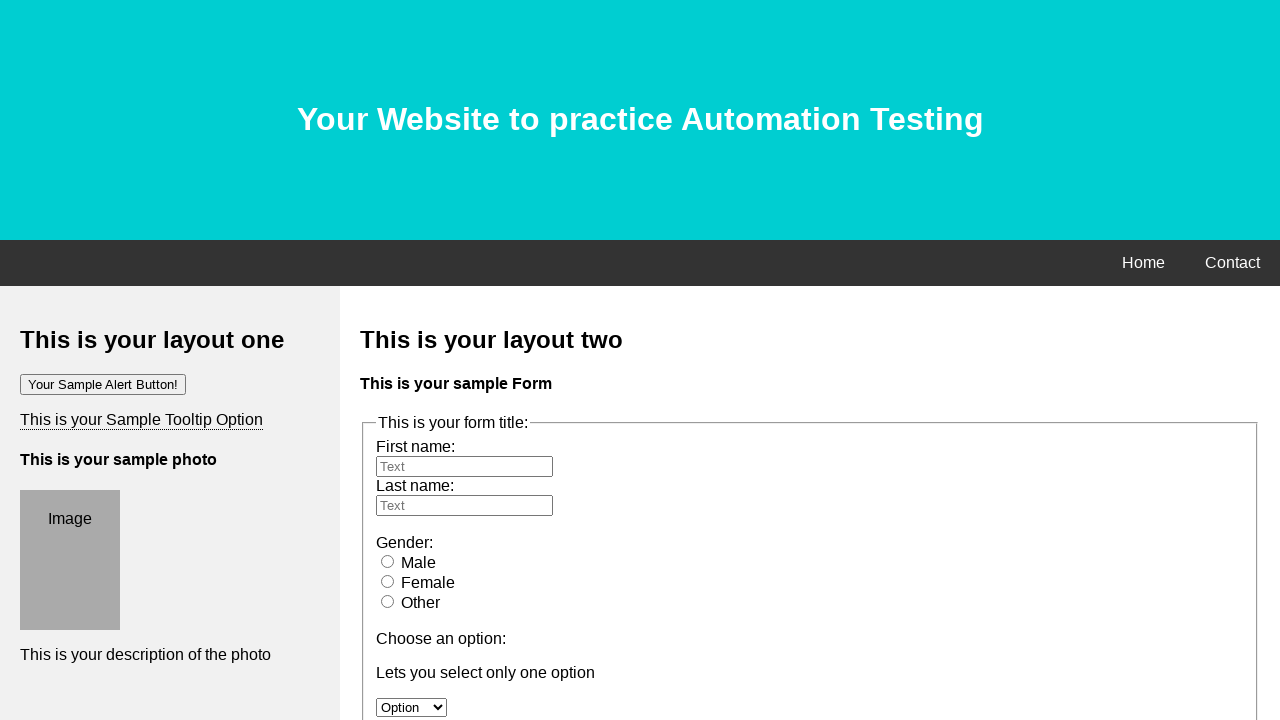

Located single-select dropdown element with ID 'option'
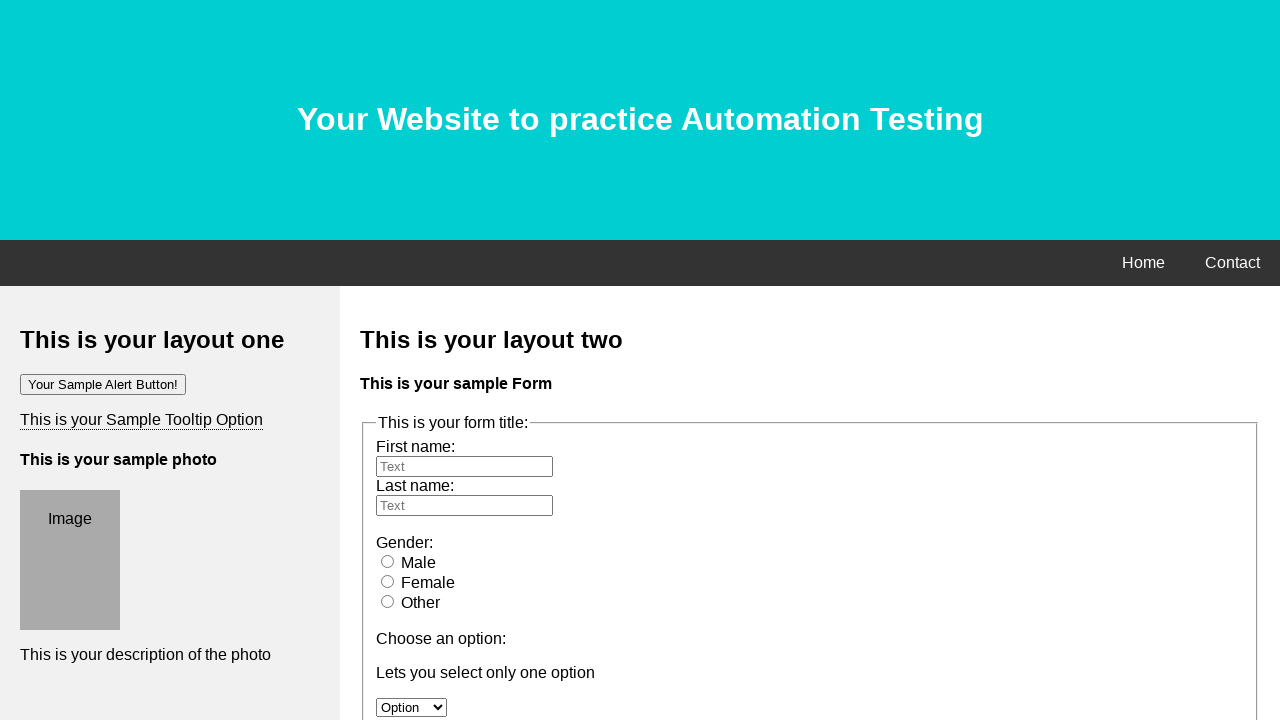

Selected first option (index 0) from single-select dropdown on #option
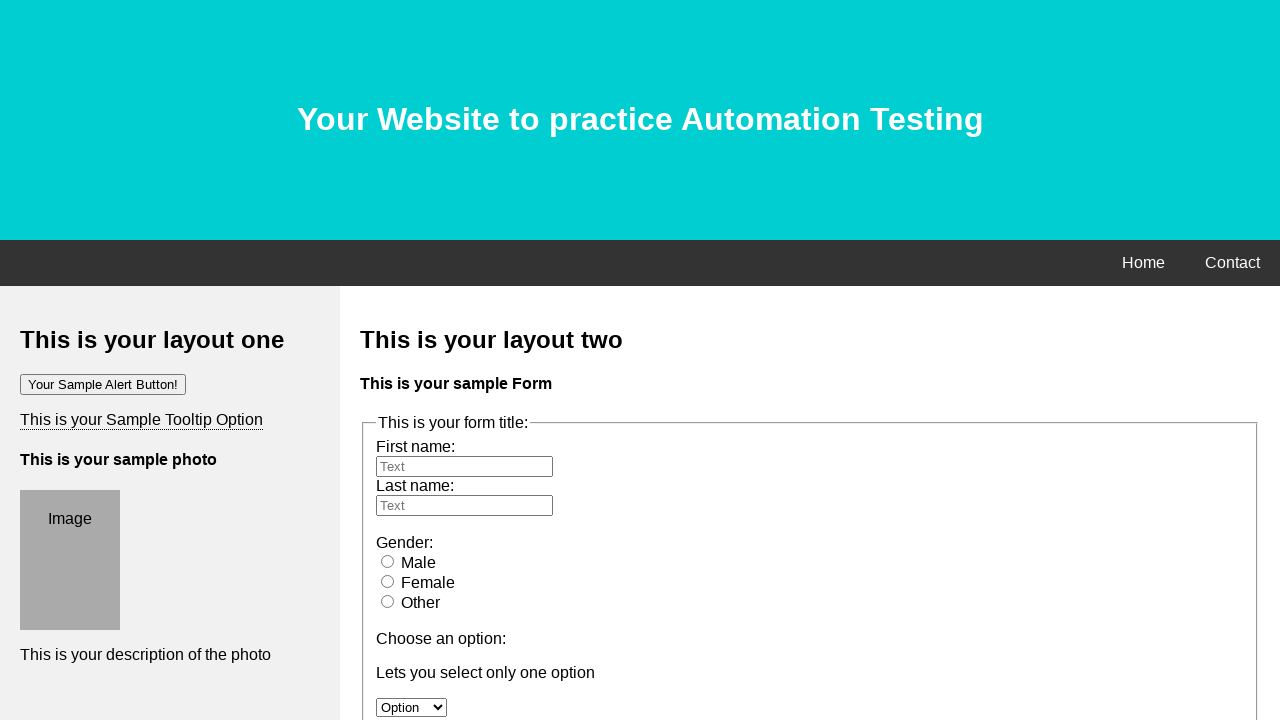

Selected second option (index 1) from single-select dropdown on #option
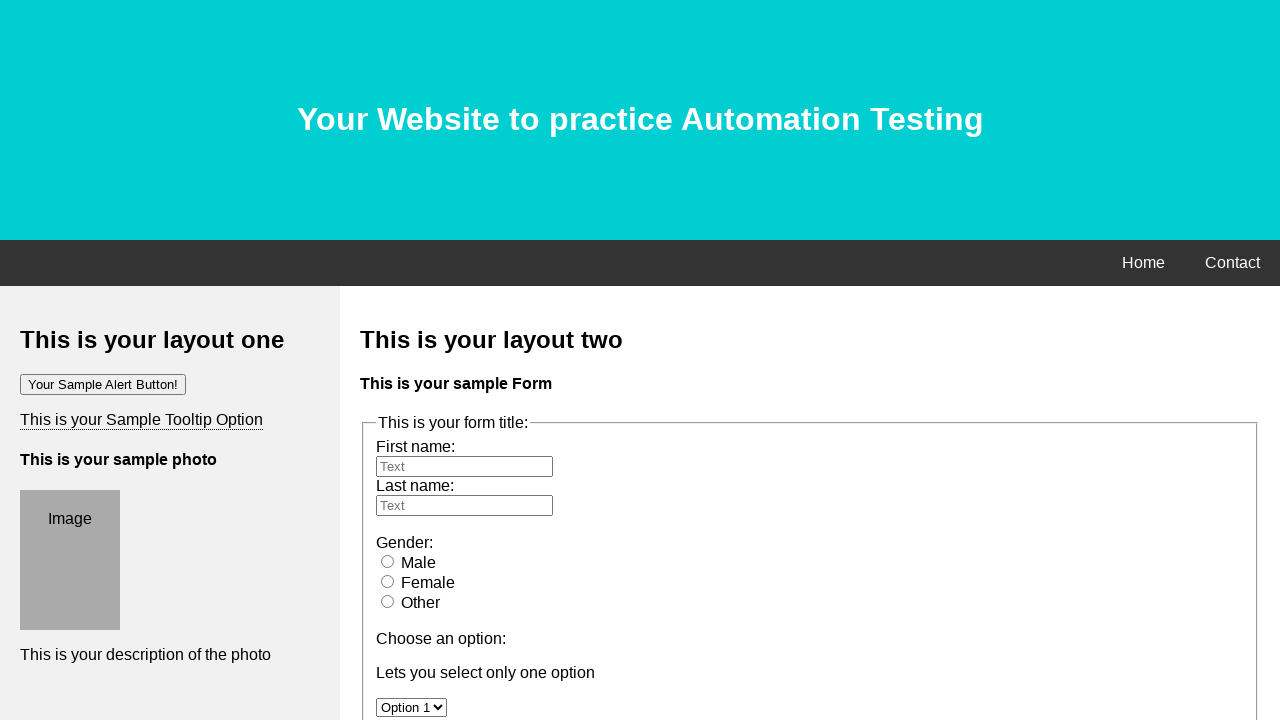

Selected third option (index 2) from single-select dropdown on #option
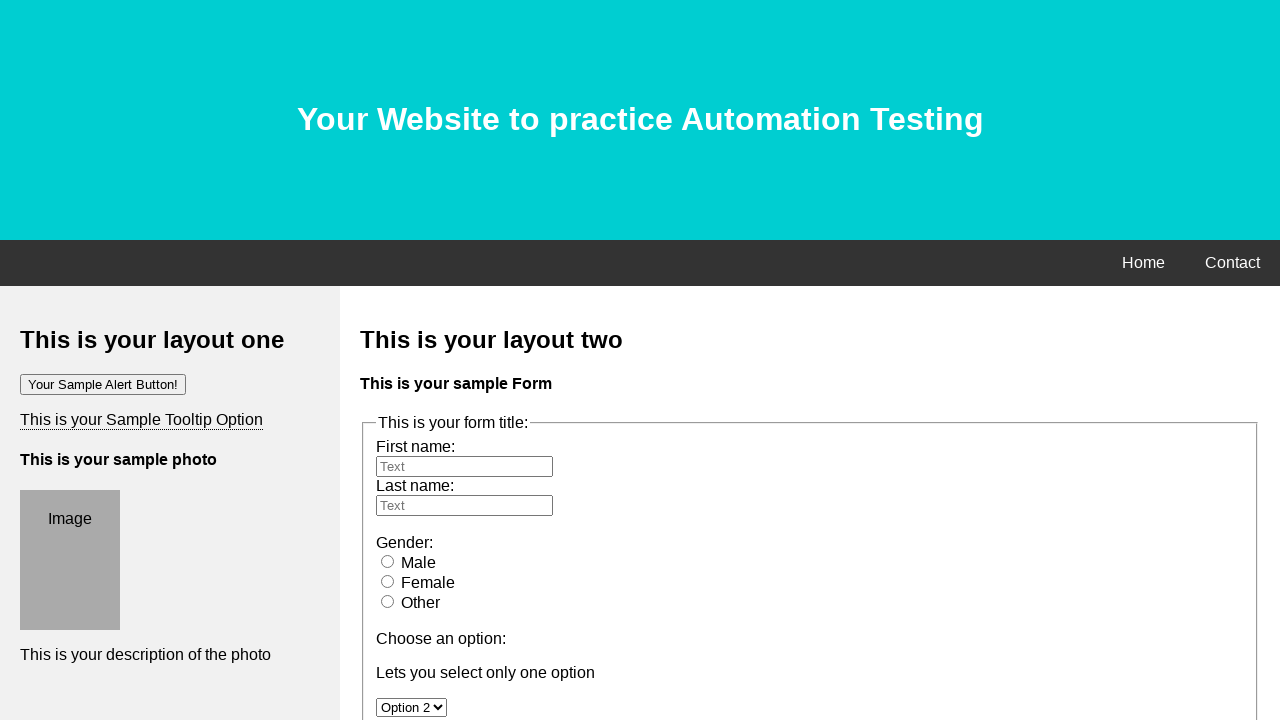

Selected fourth option (index 3) from single-select dropdown on #option
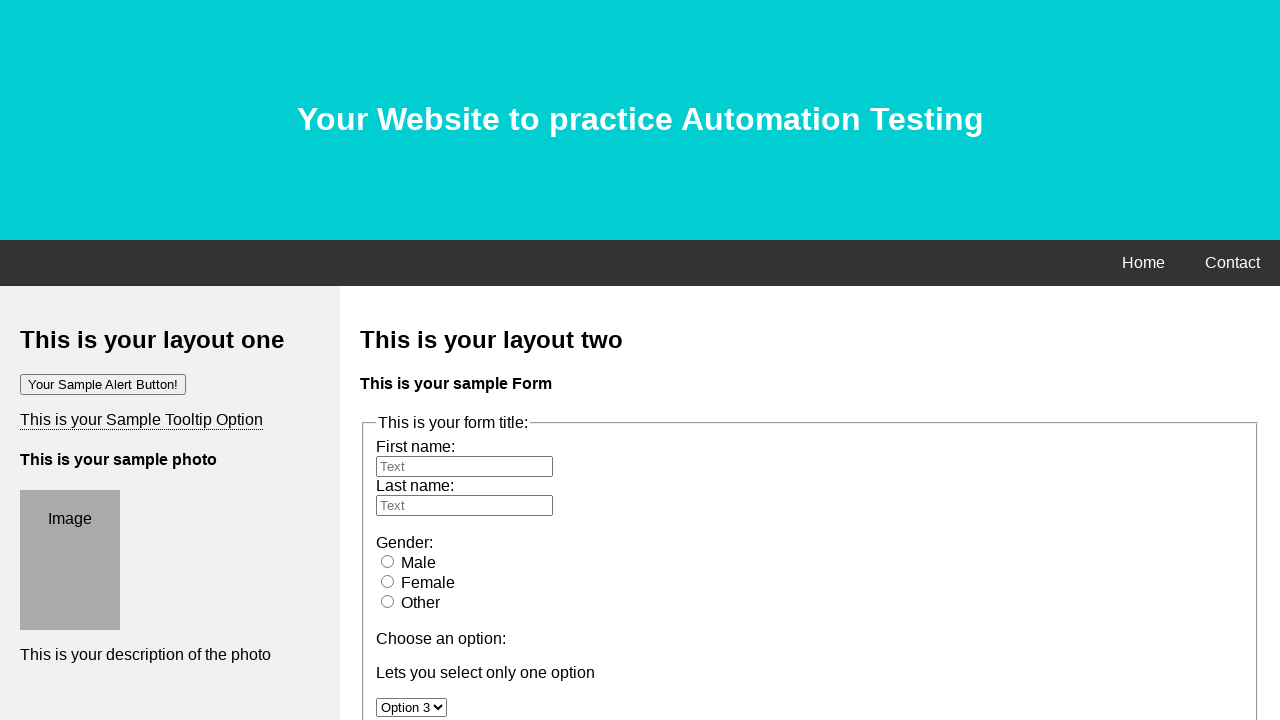

Selected second option (index 1) again from single-select dropdown on #option
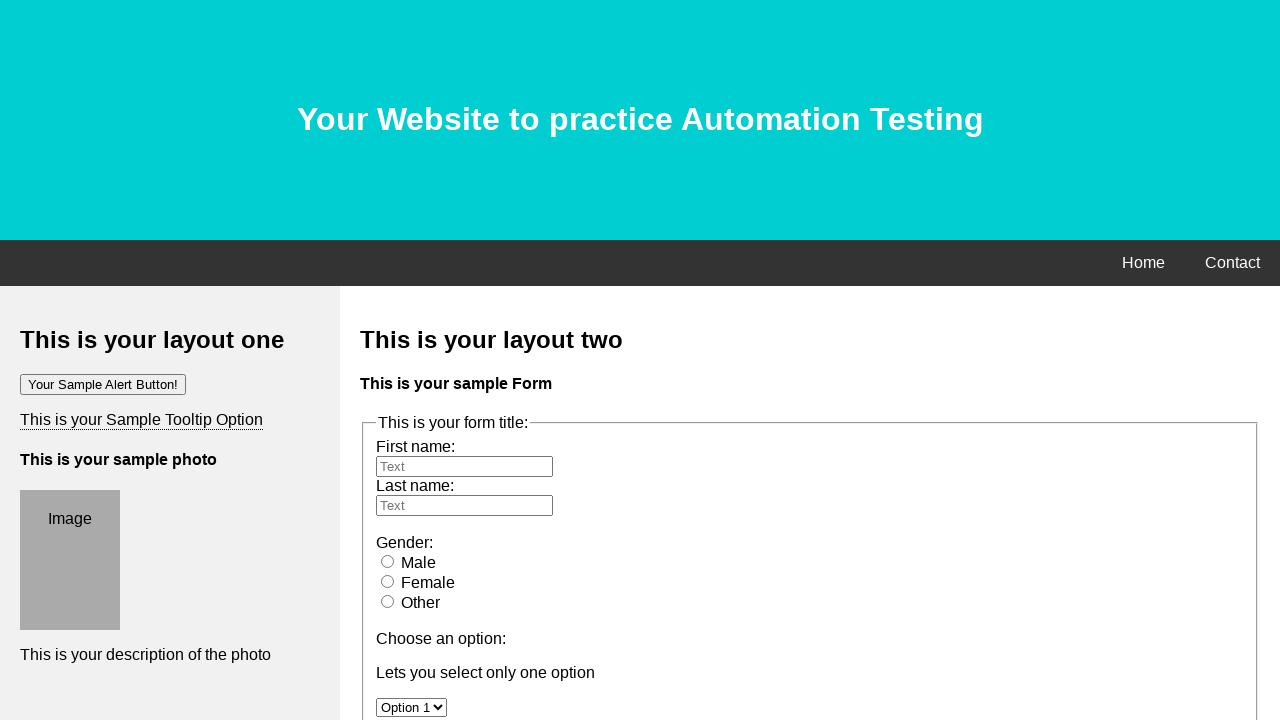

Located multi-select dropdown element with ID 'owc'
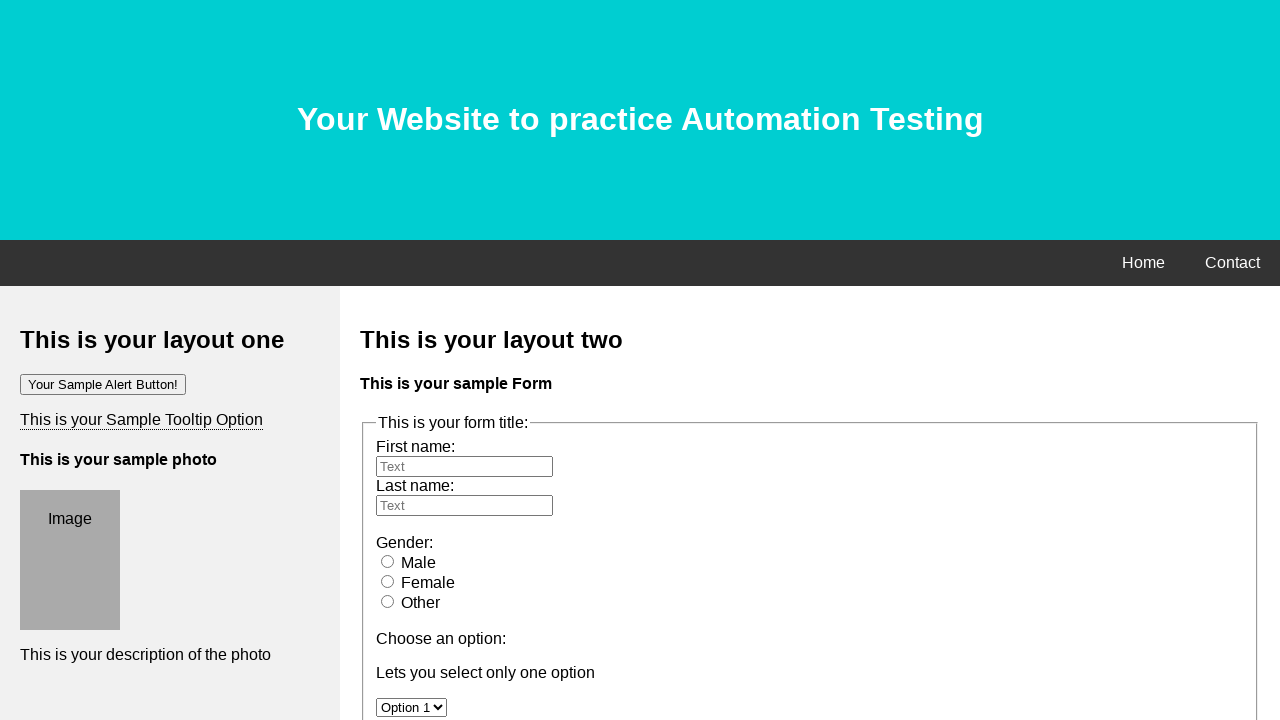

Selected first option (index 0) from multi-select dropdown on #owc
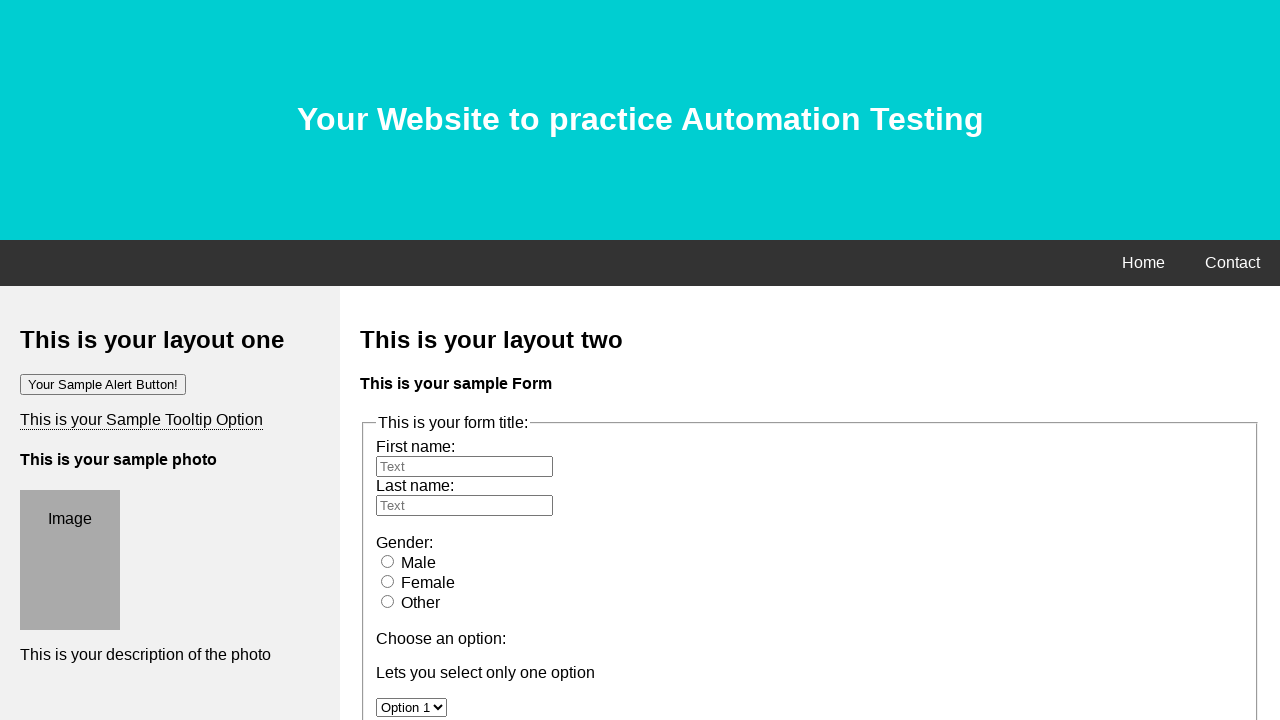

Selected options at indices 0 and 1 from multi-select dropdown on #owc
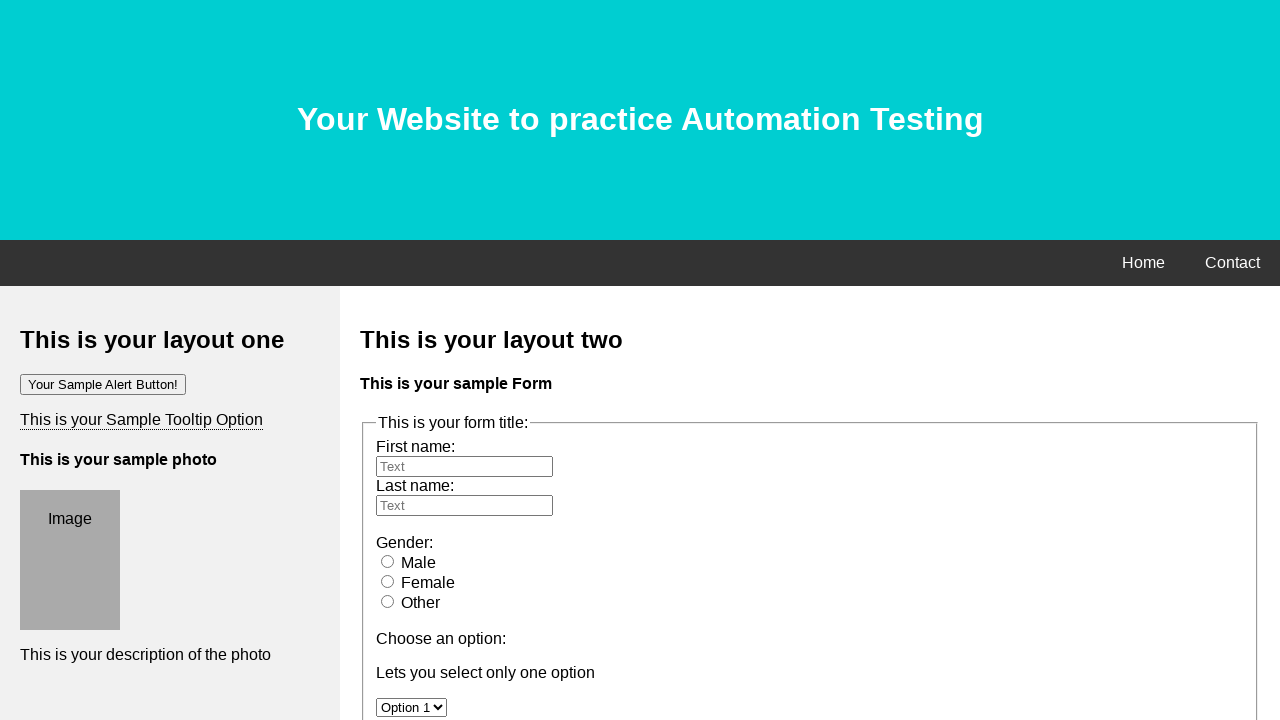

Selected options at indices 0, 1, and 2 from multi-select dropdown on #owc
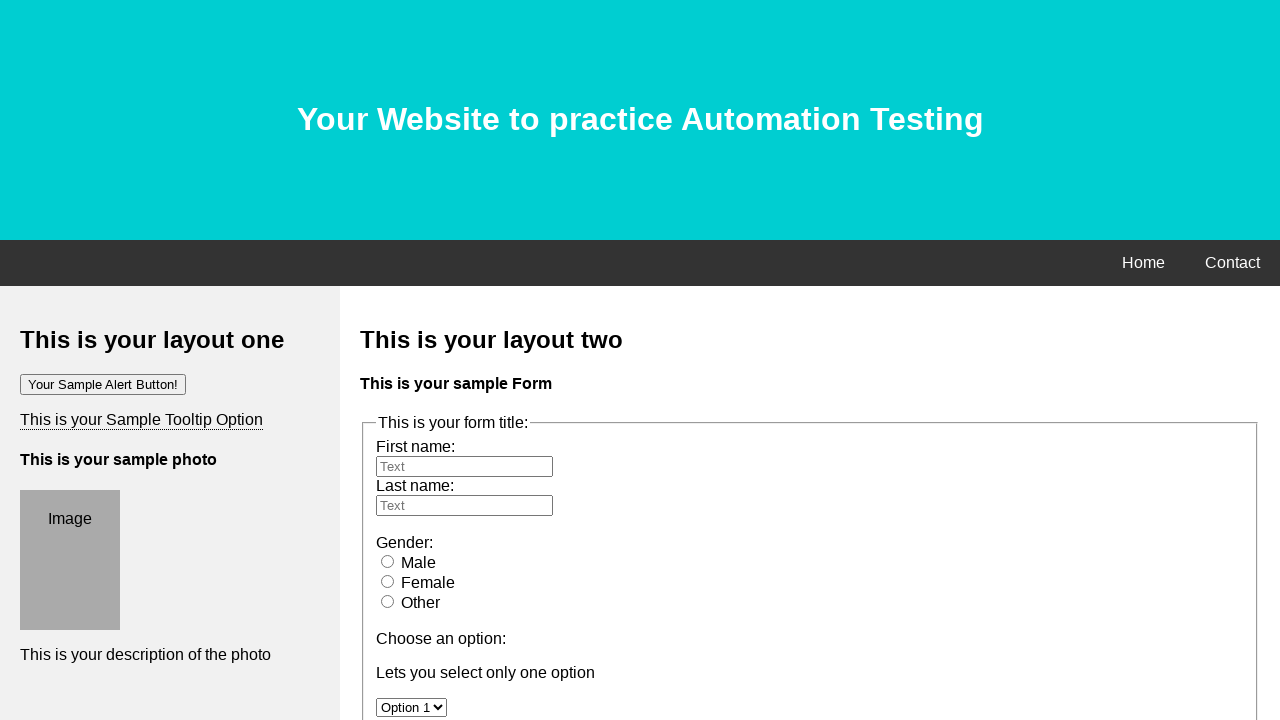

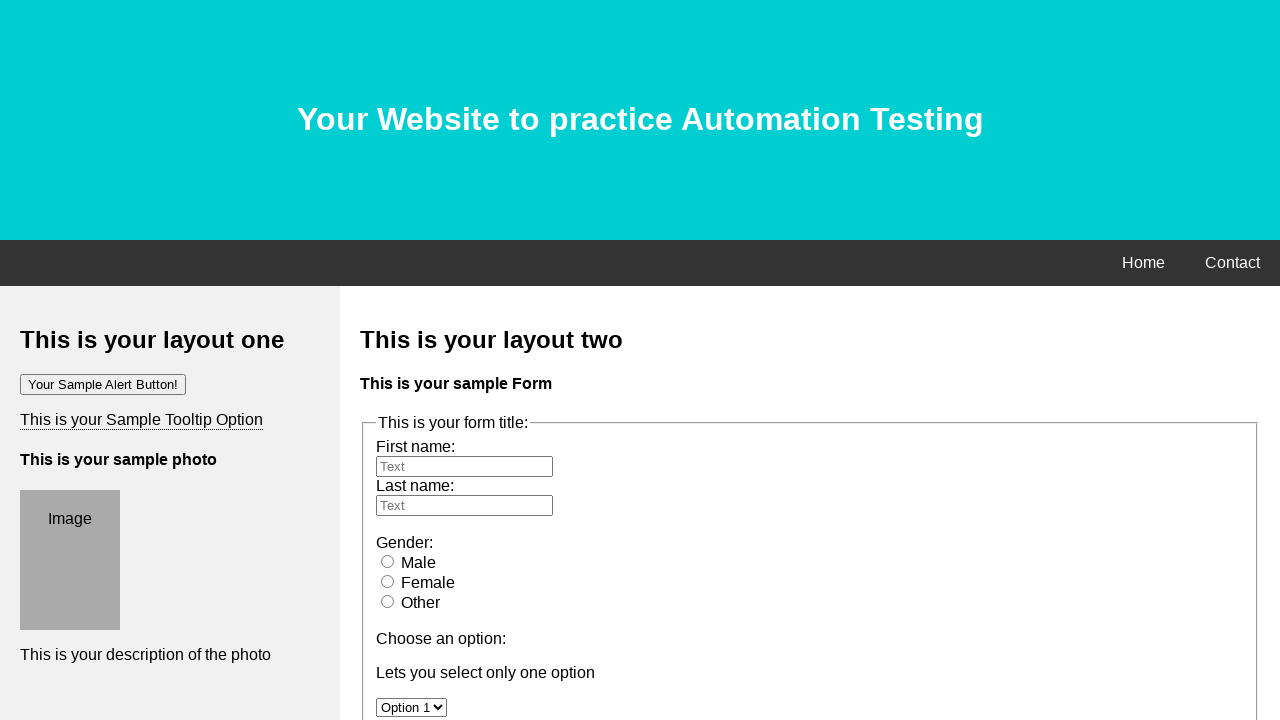